Tests that the text input field is cleared after adding a todo item

Starting URL: https://demo.playwright.dev/todomvc

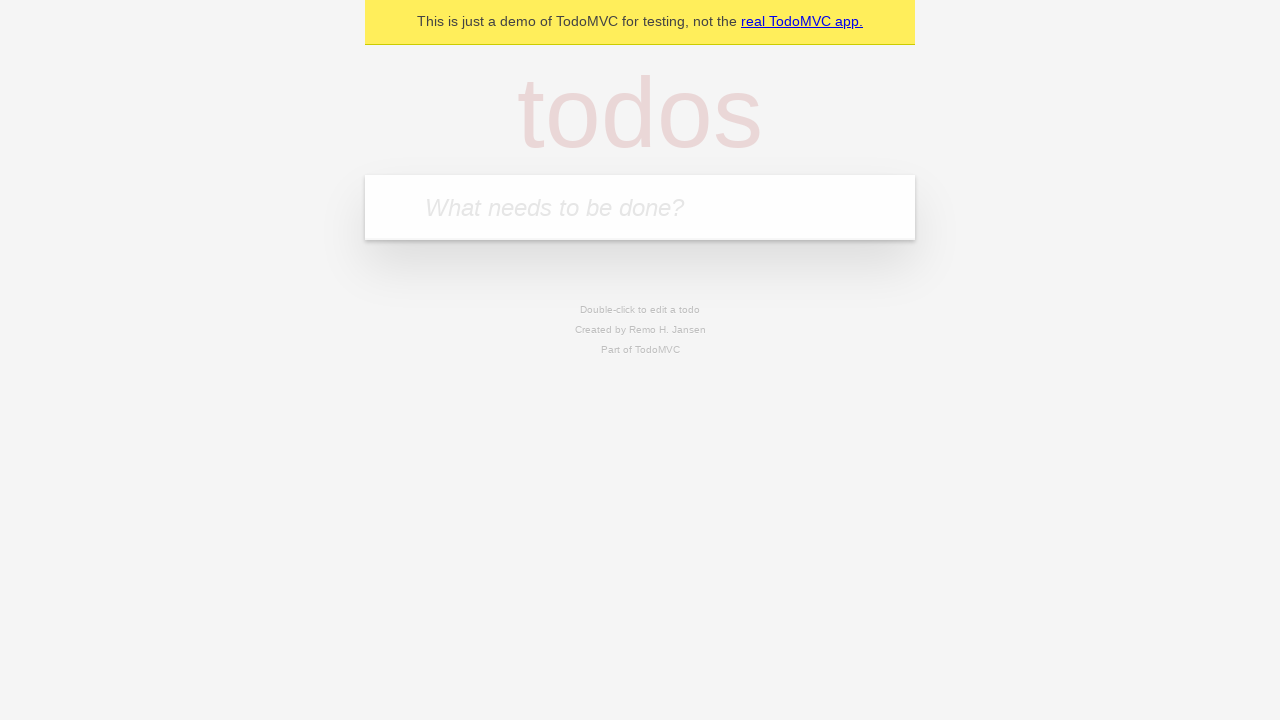

Filled todo input field with 'buy some cheese' on internal:attr=[placeholder="What needs to be done?"i]
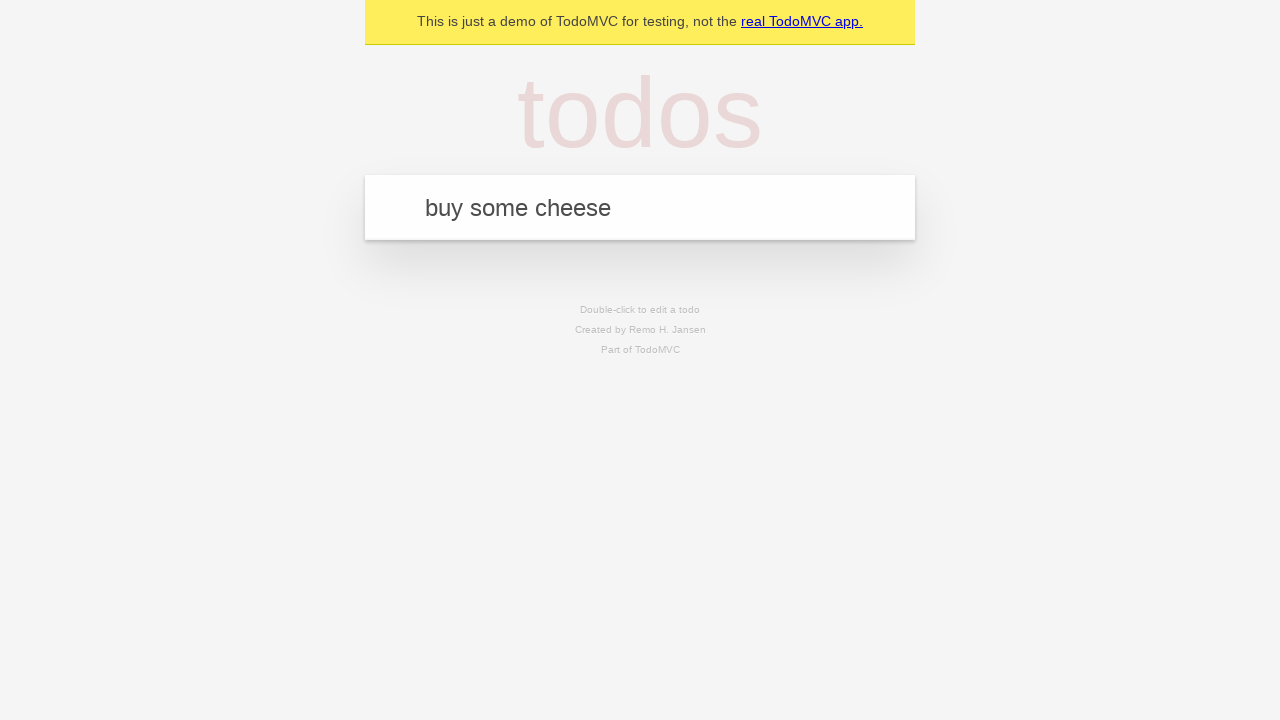

Pressed Enter to add the todo item on internal:attr=[placeholder="What needs to be done?"i]
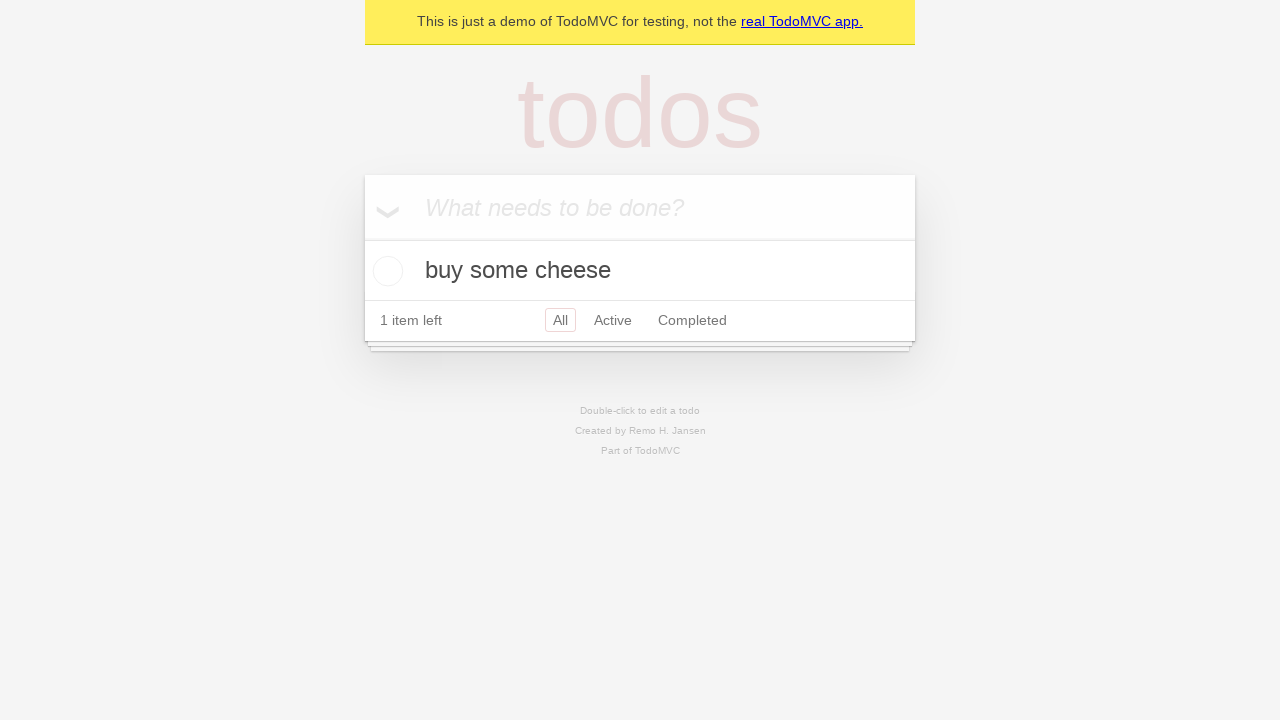

Todo item was added and rendered in the list
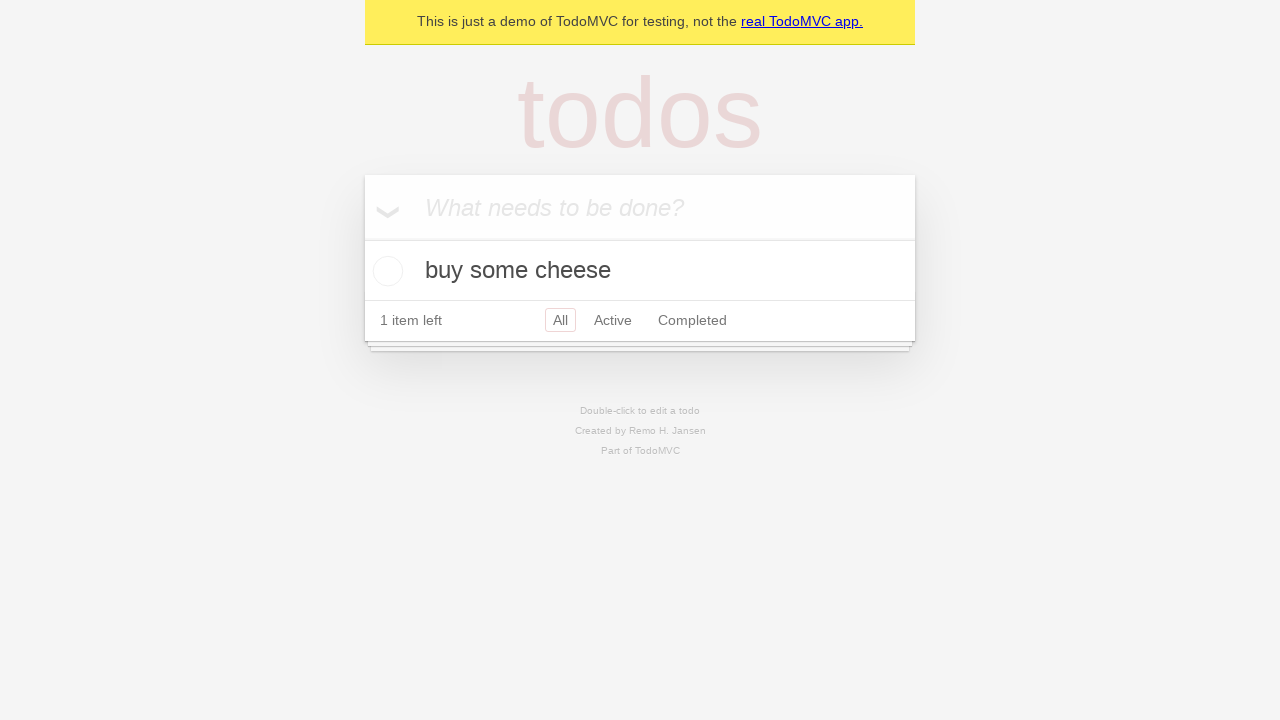

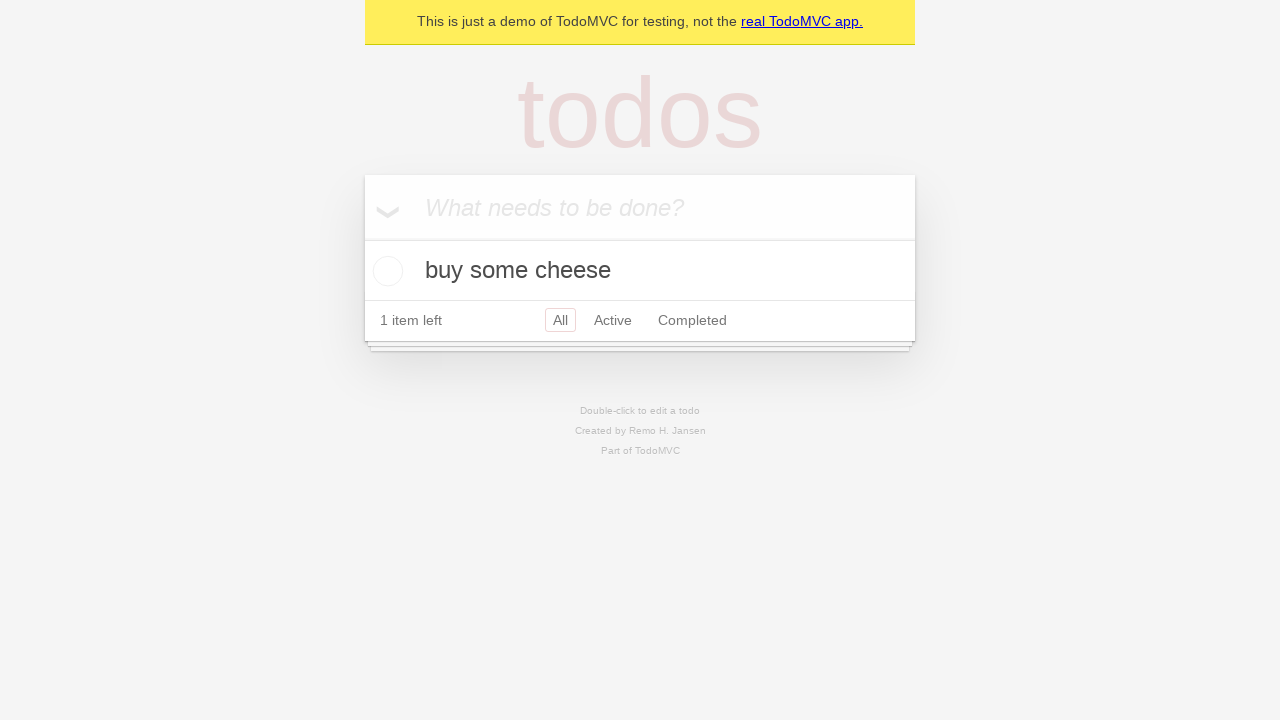